Tests activating all tasks using toggle-all in the Completed filter

Starting URL: https://todomvc4tasj.herokuapp.com/

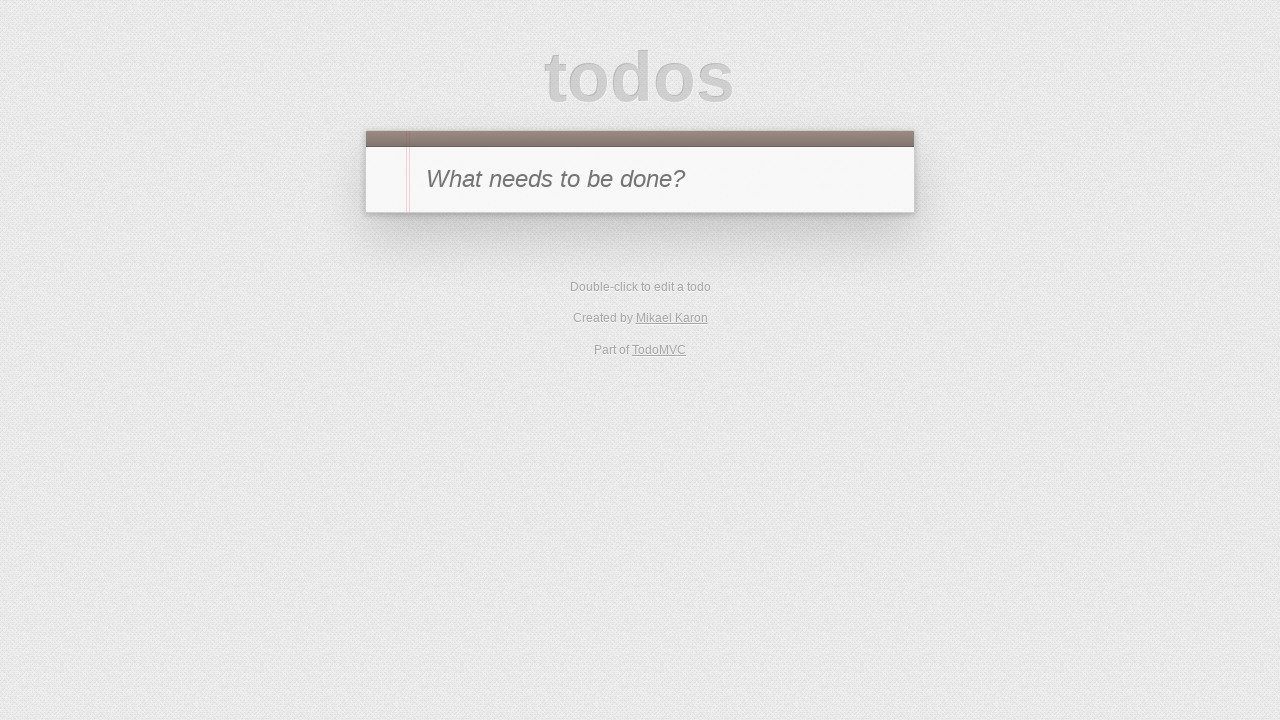

Set localStorage with two completed tasks
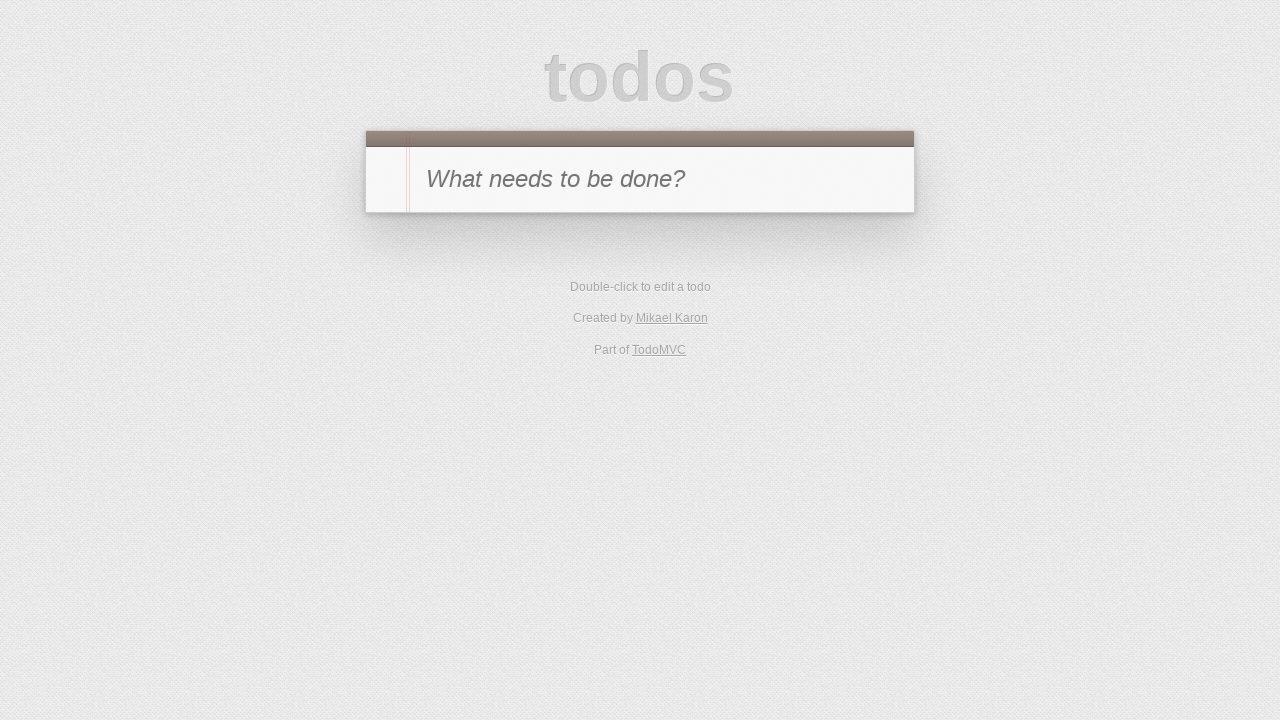

Reloaded page to apply initial state
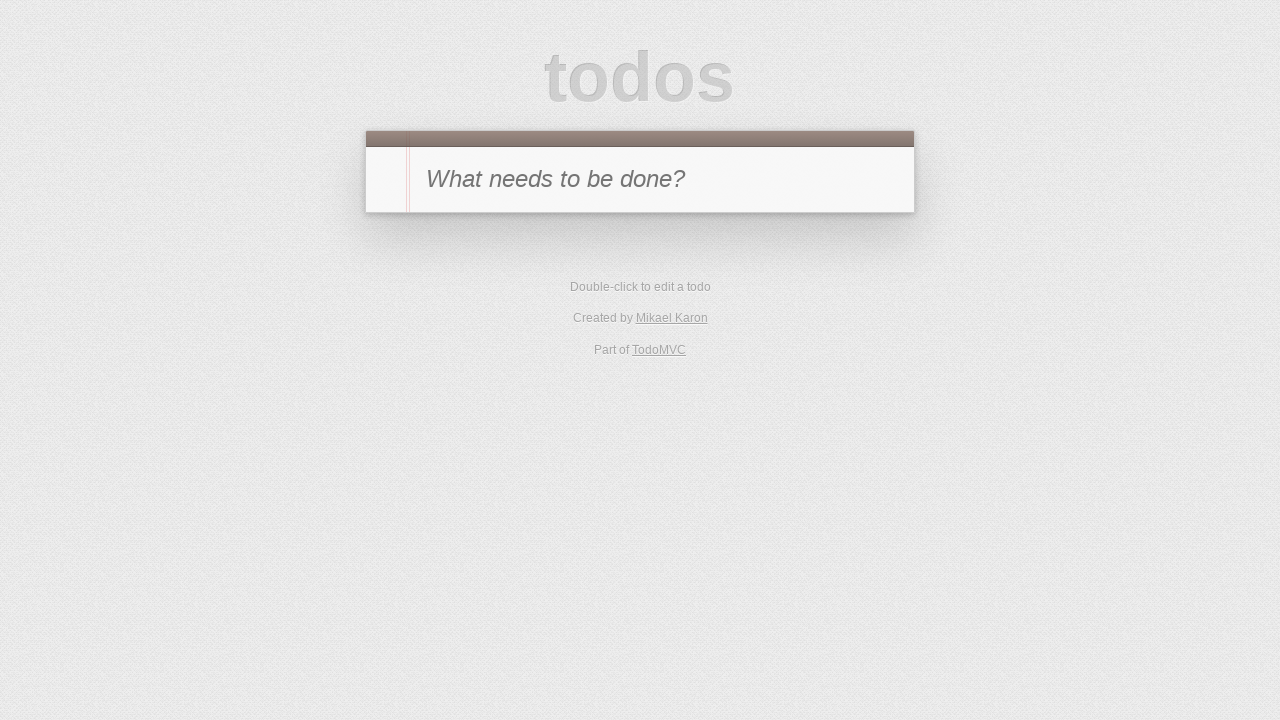

Clicked Completed filter at (676, 351) on [href='#/completed']
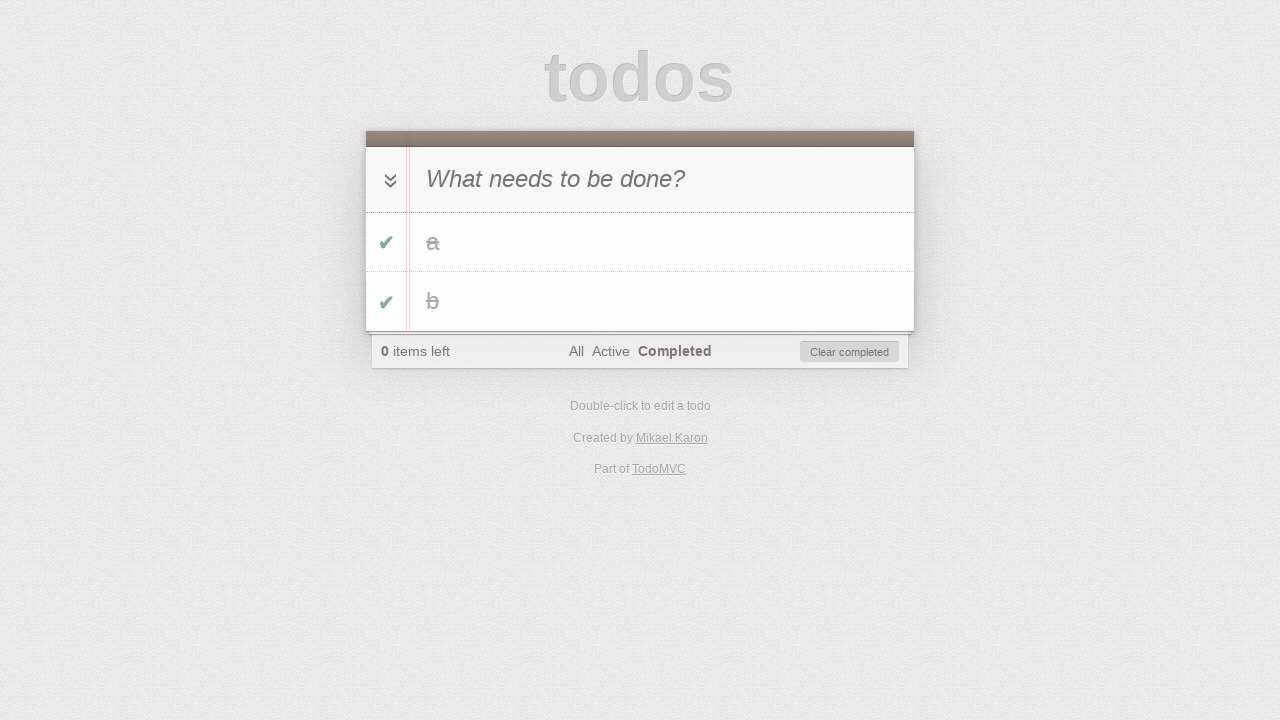

Clicked toggle-all button to activate all tasks at (388, 180) on #toggle-all
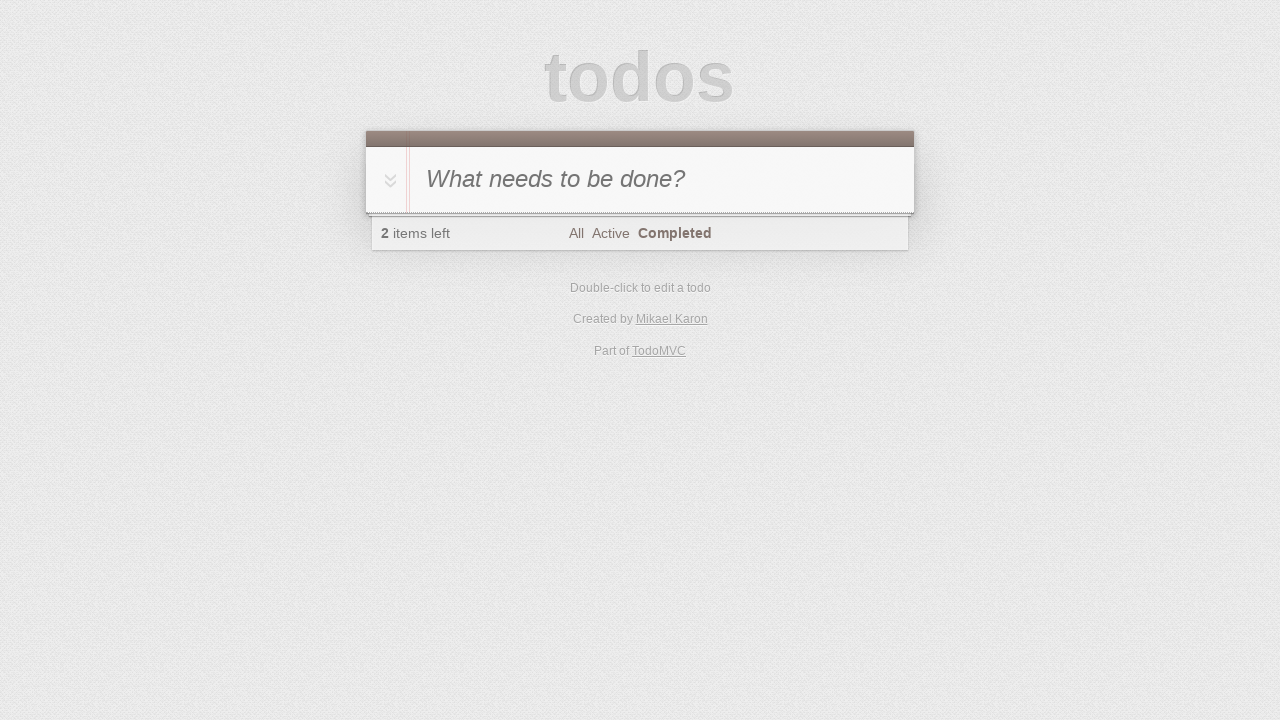

Verified no visible tasks in completed filter
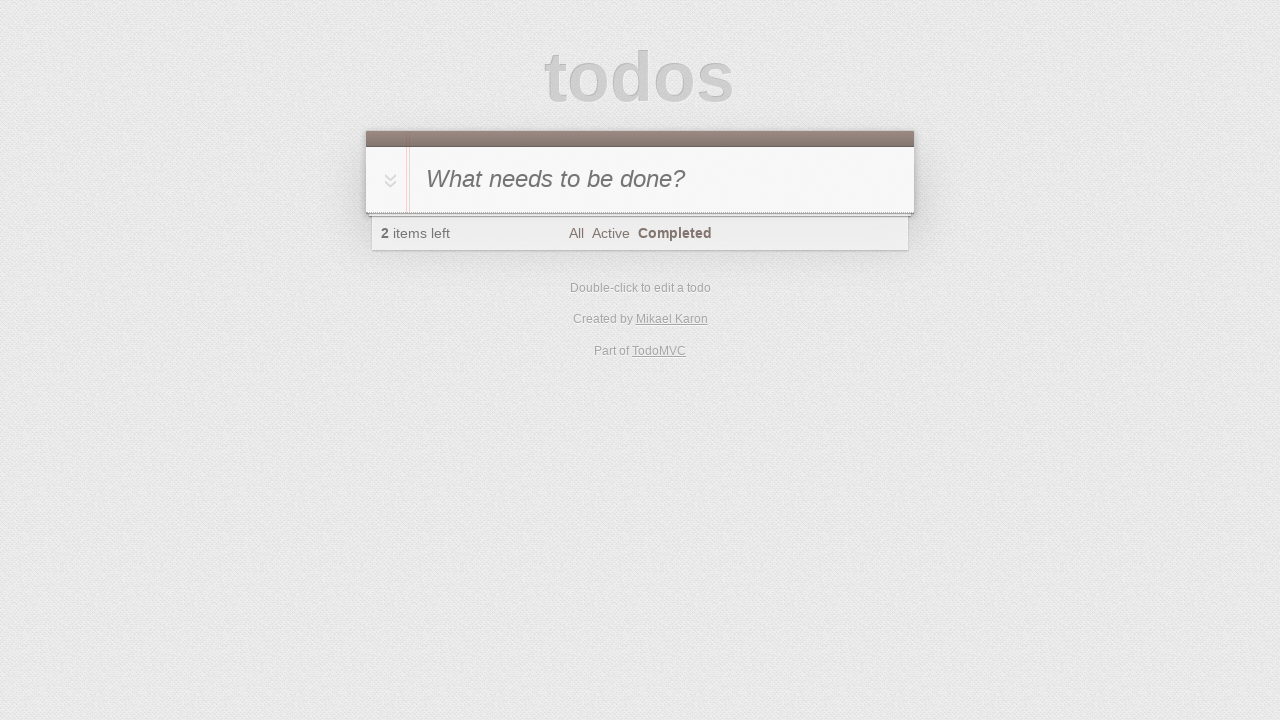

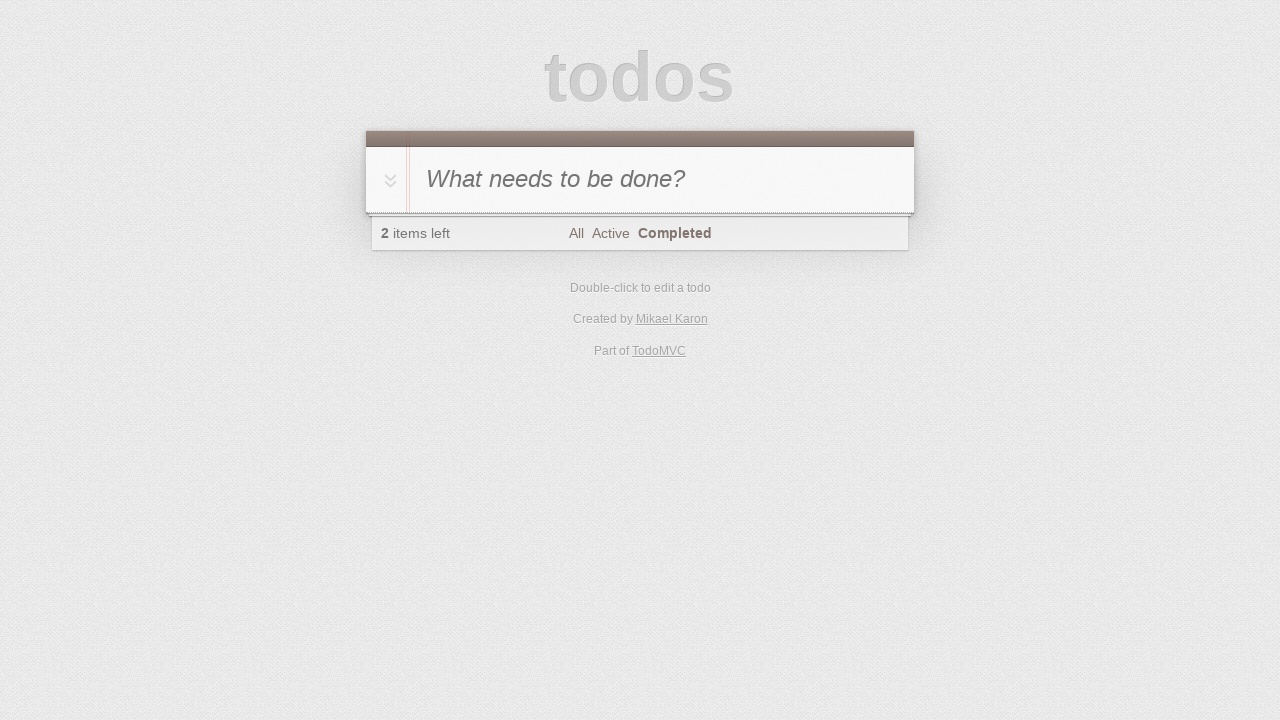